Navigates to the Selenium official website and clicks on a grid-related link element

Starting URL: https://www.selenium.dev/

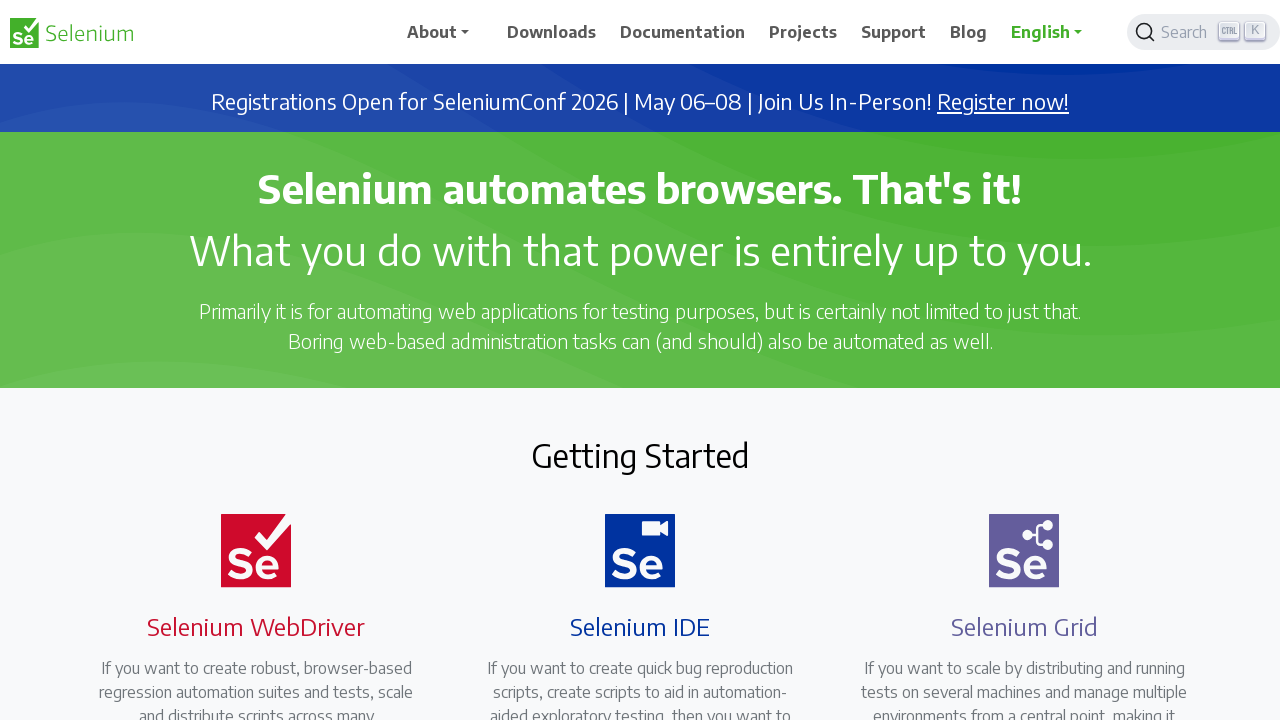

Waited for page to load - domcontentloaded state reached
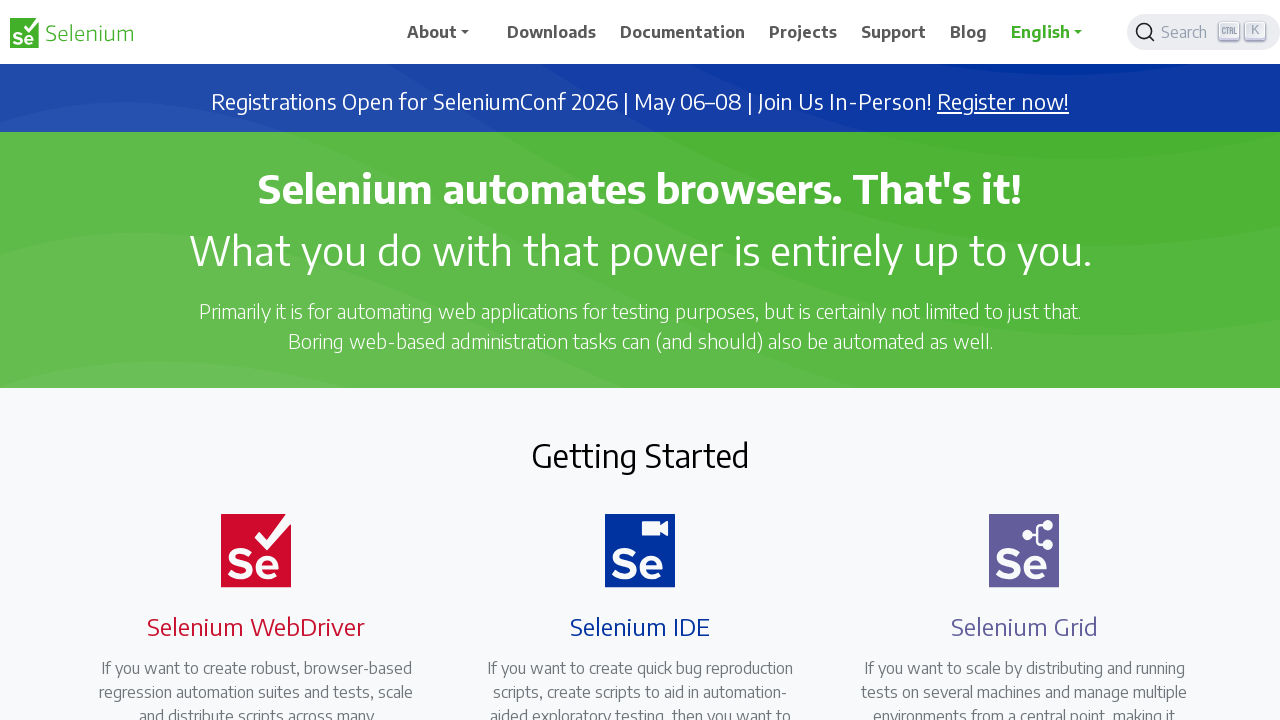

Clicked on grid-related link element on Selenium website at (1012, 360) on xpath=//a[contains(@class,'grid')]
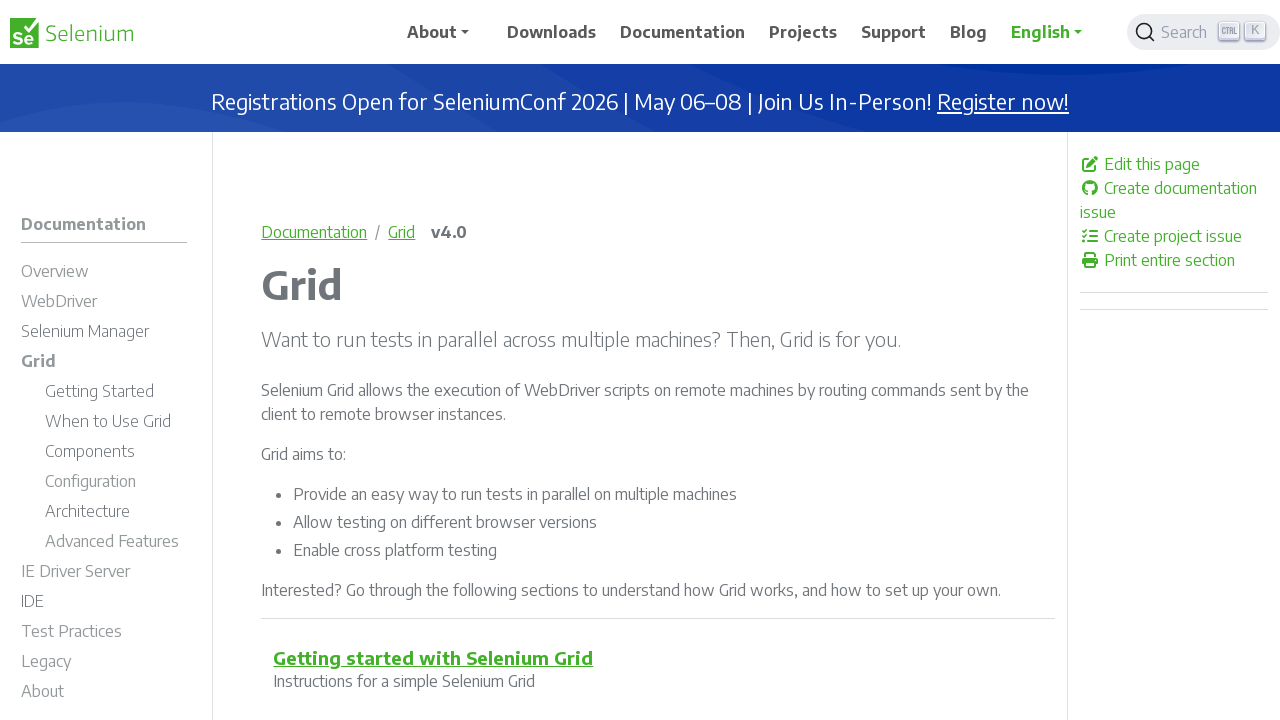

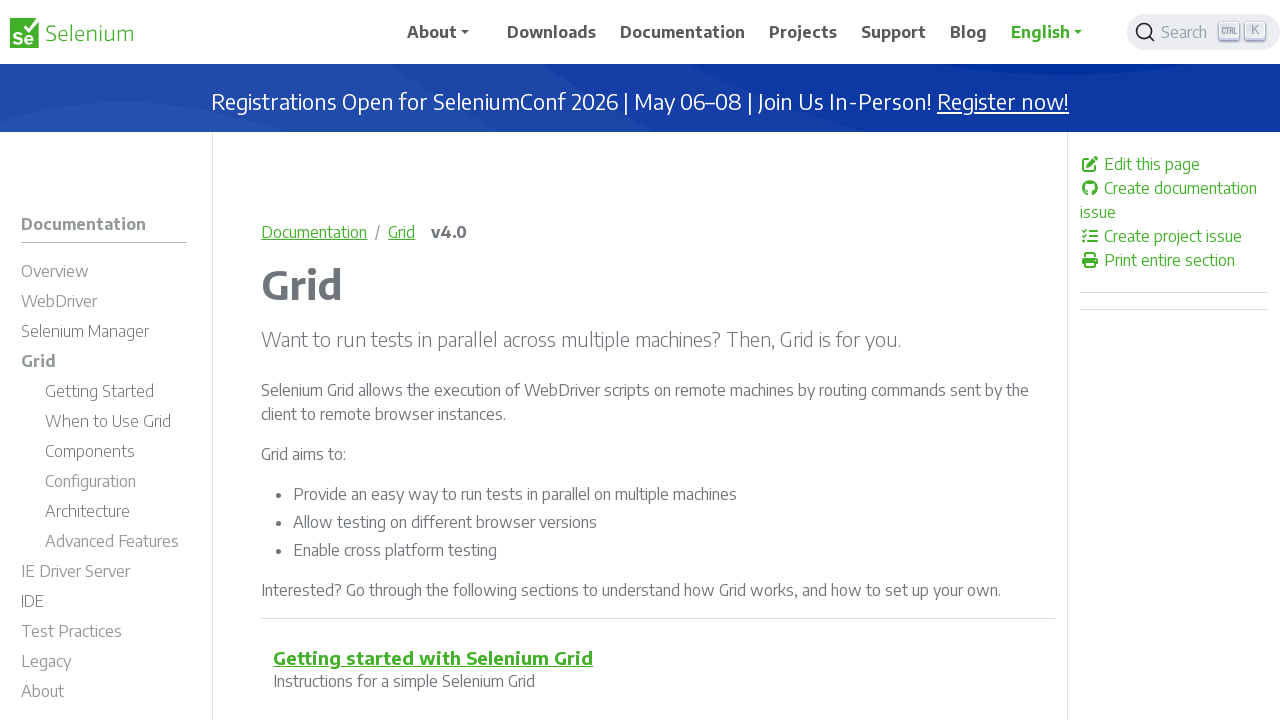